Tests the floating menu by scrolling down and up the page while verifying the menu remains visible.

Starting URL: https://the-internet.herokuapp.com/floating_menu

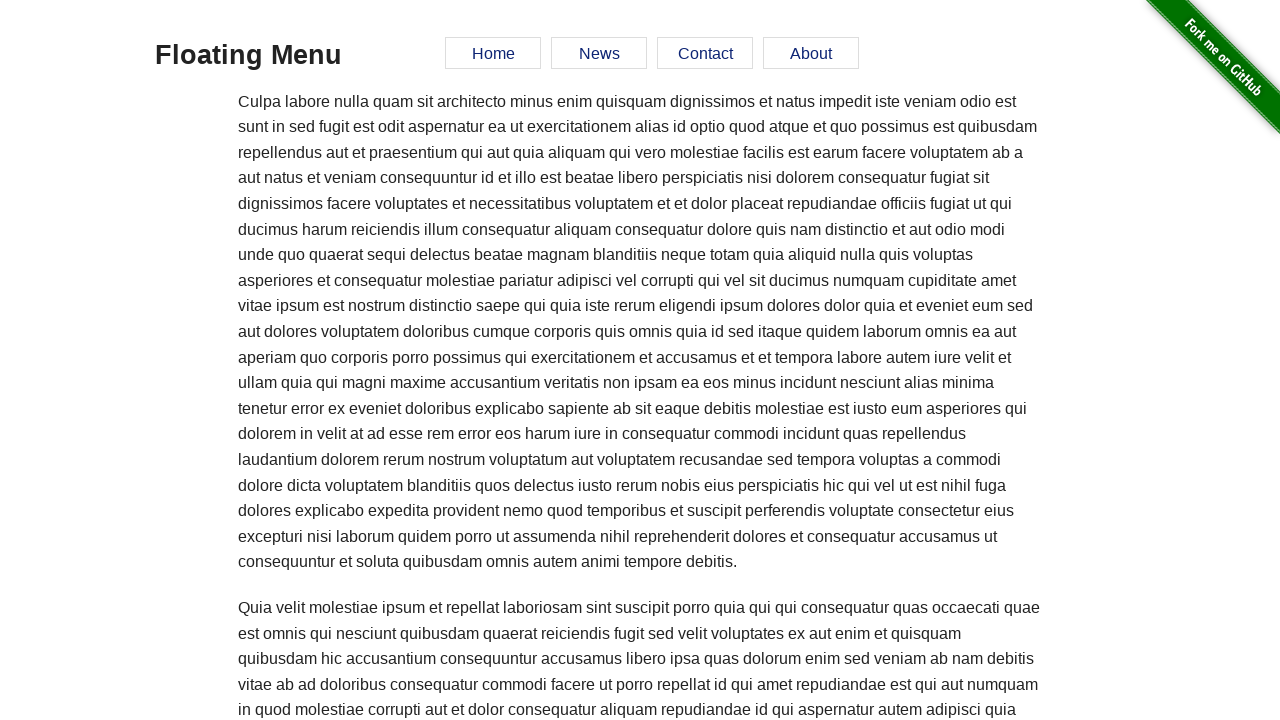

Page loaded - Floating Menu heading appeared
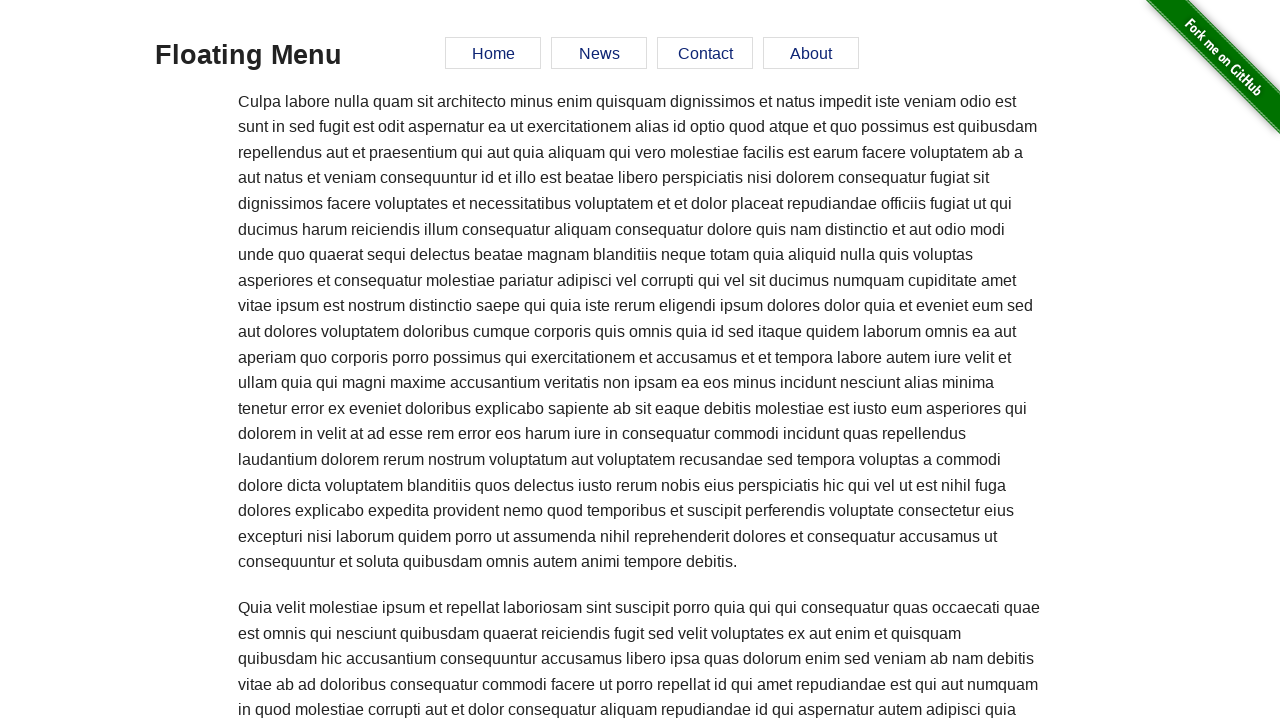

Floating menu is visible on initial page load
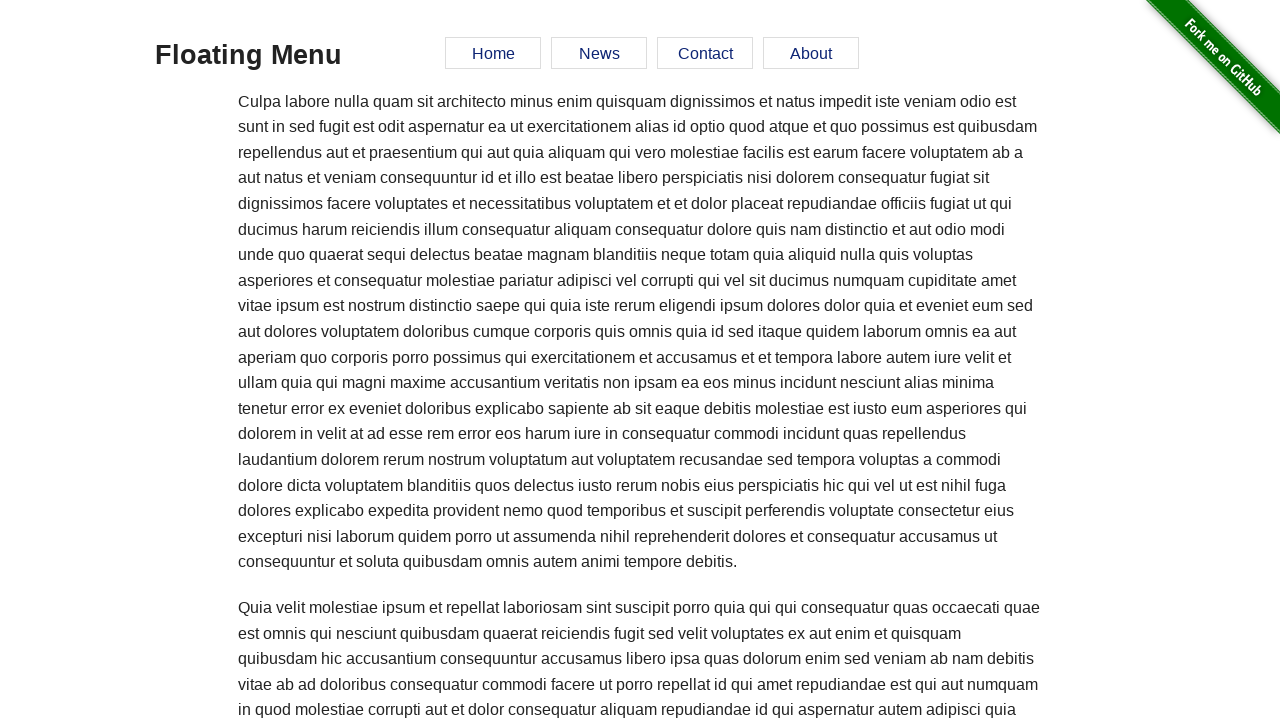

Scrolled down 5000 pixels
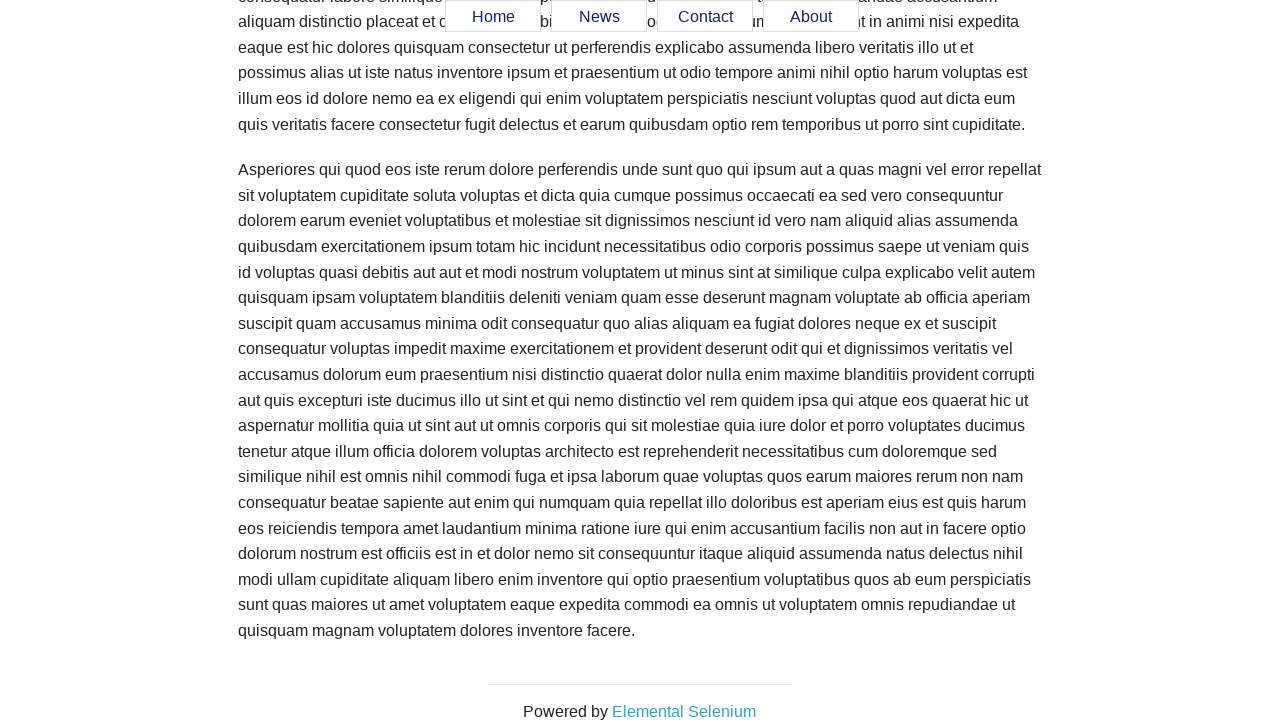

Floating menu remains visible after scrolling down
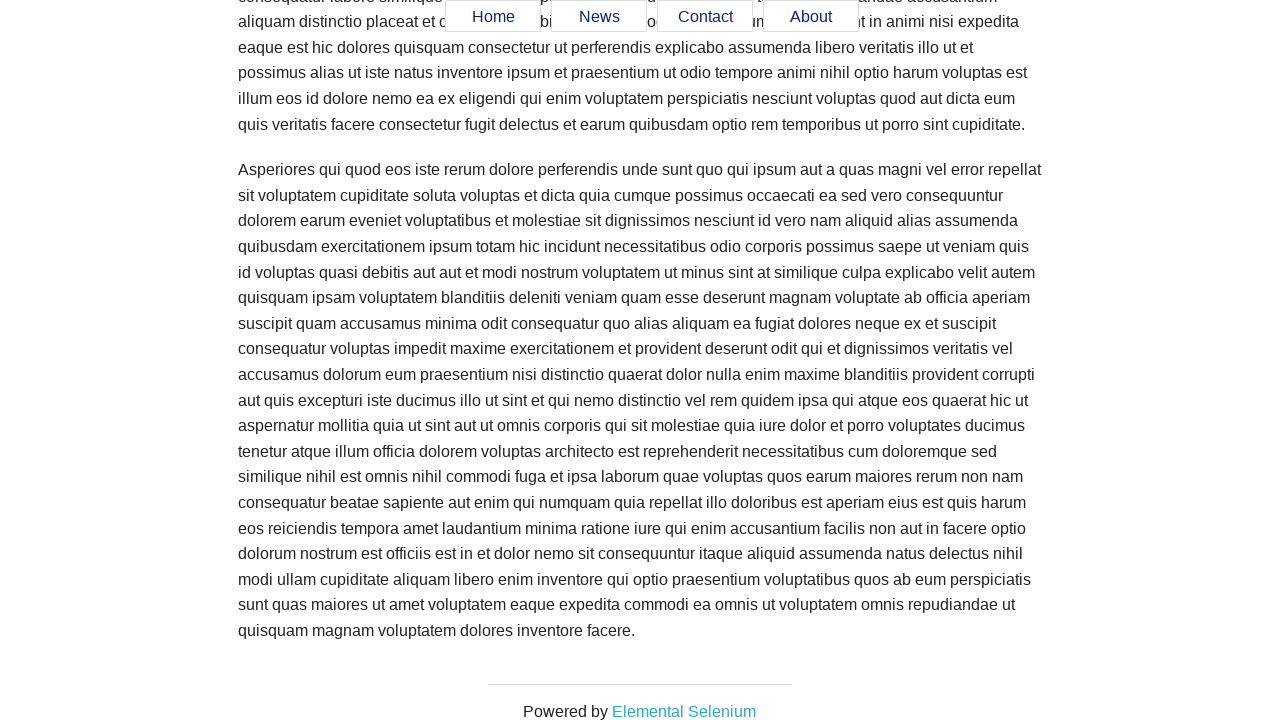

Scrolled up 2000 pixels
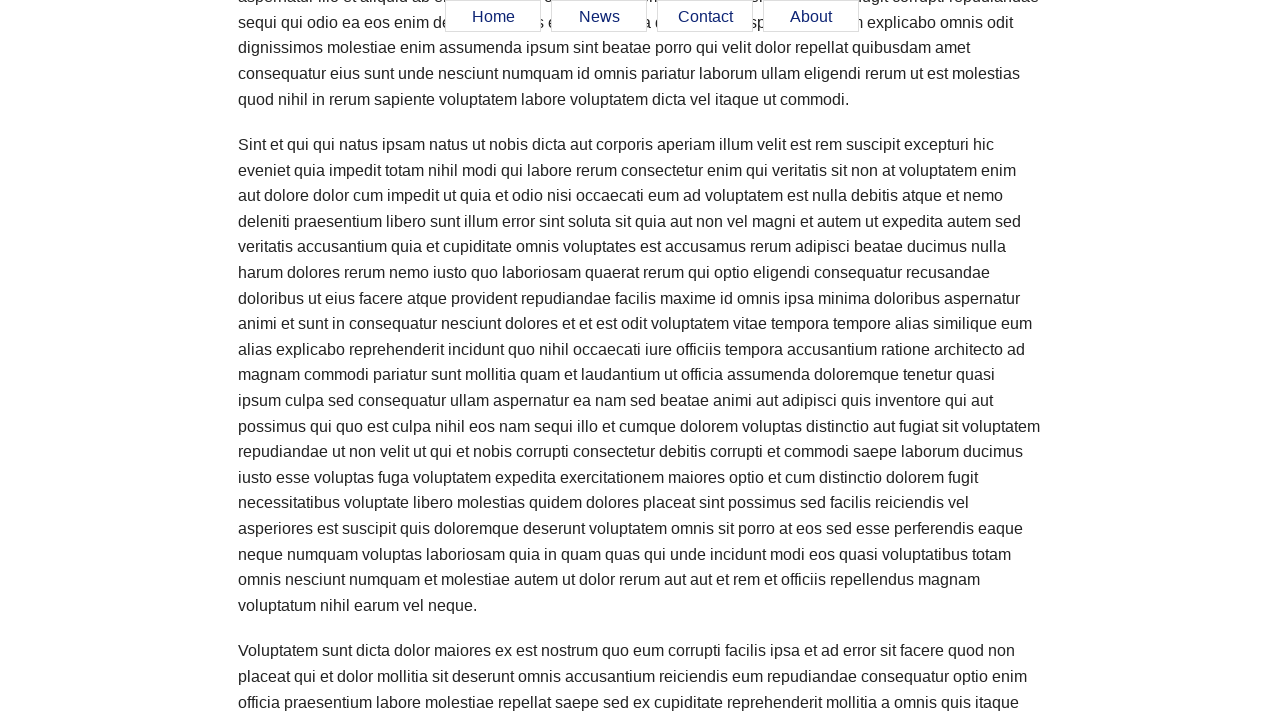

Floating menu remains visible after scrolling up
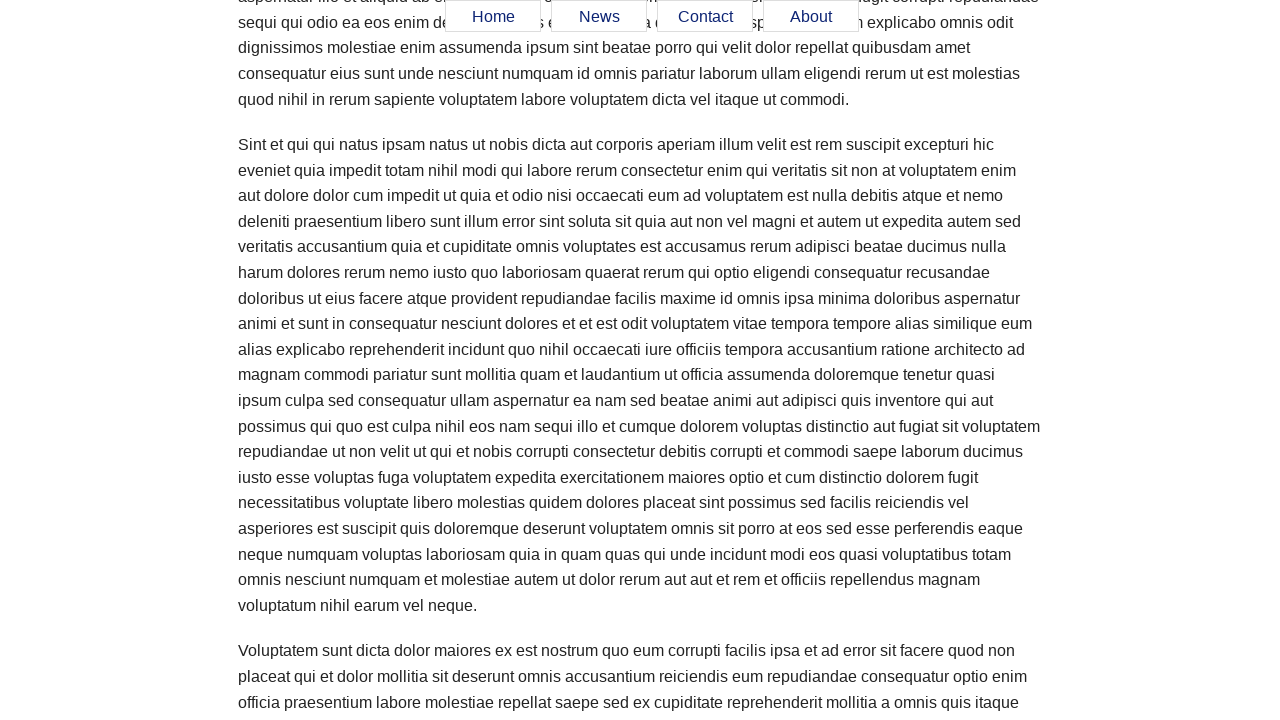

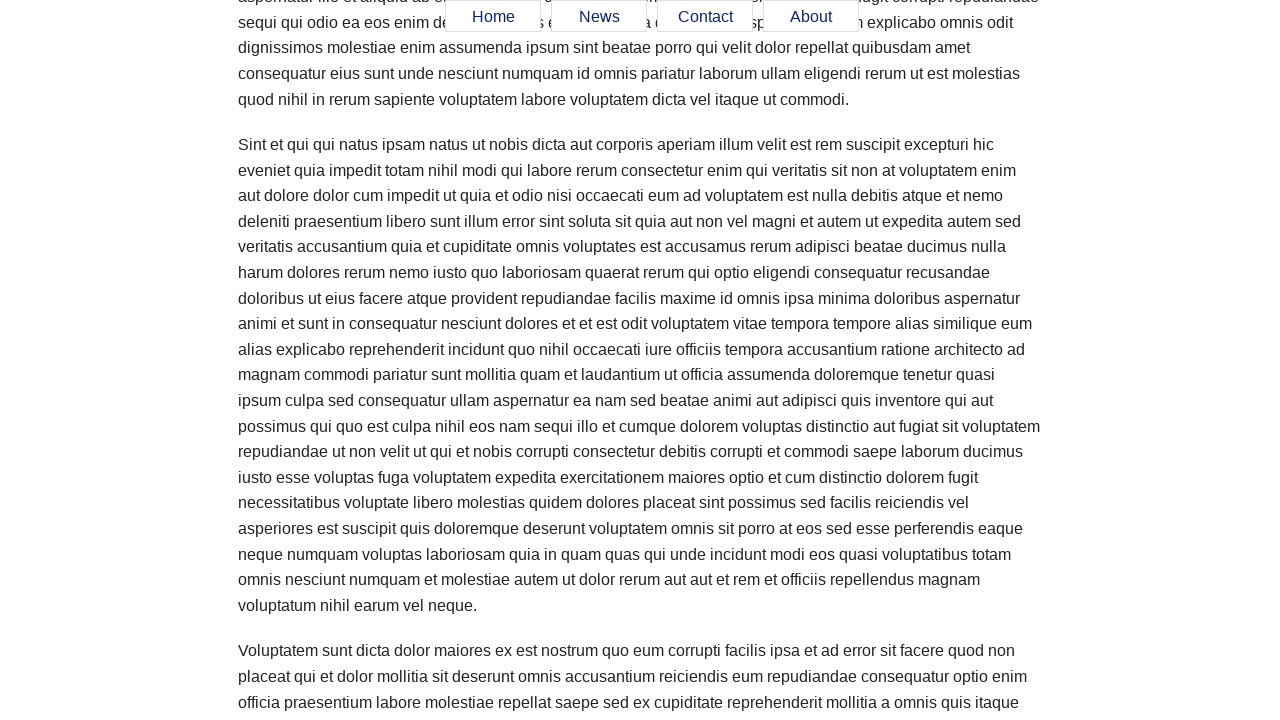